Tests product information page for Sony Vaio i5 laptop by navigating to the Laptops category, clicking on the product, and verifying the name, price, and description are displayed correctly.

Starting URL: https://www.demoblaze.com/index.html

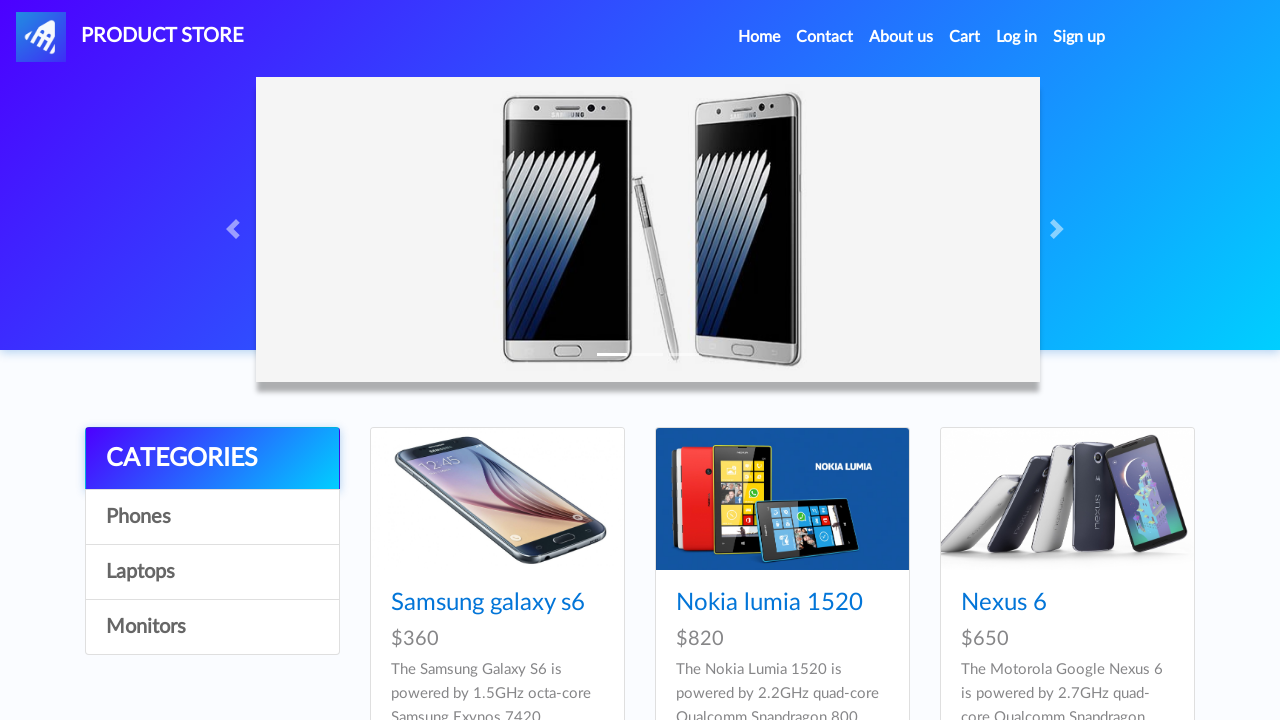

Clicked on Laptops category at (212, 572) on xpath=//a[text()='Laptops']
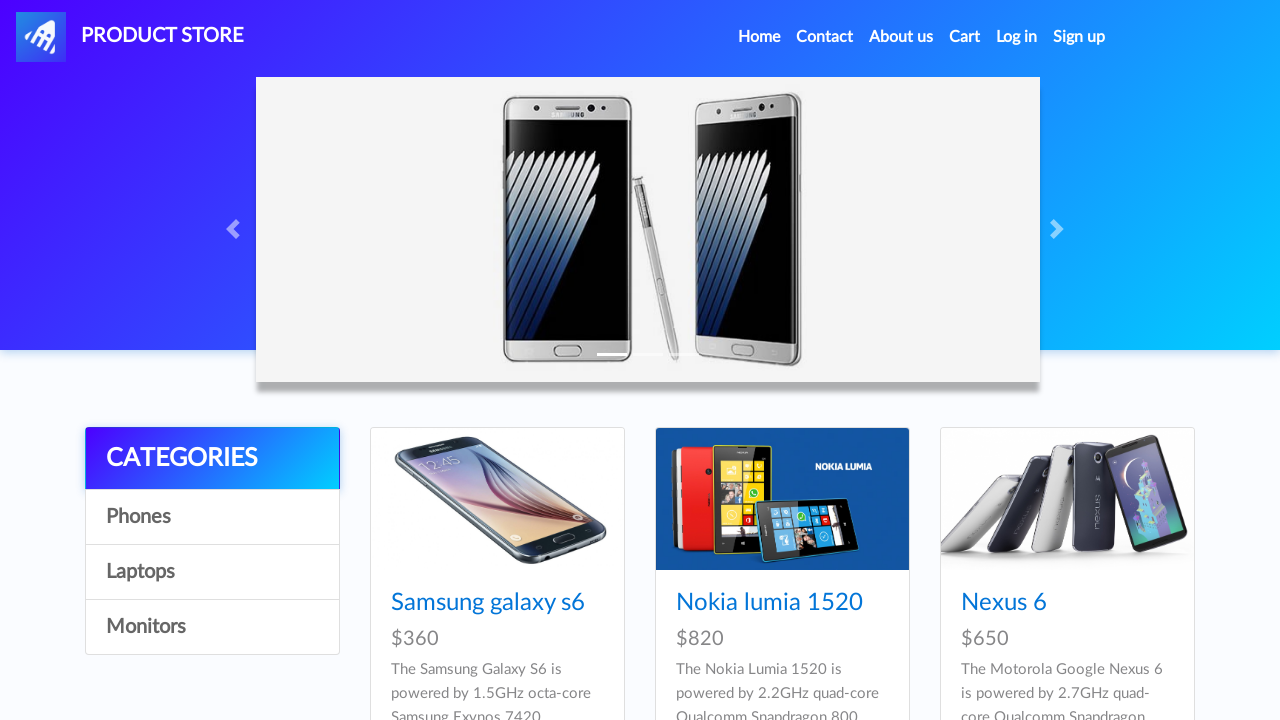

Waited 2 seconds for laptops to load
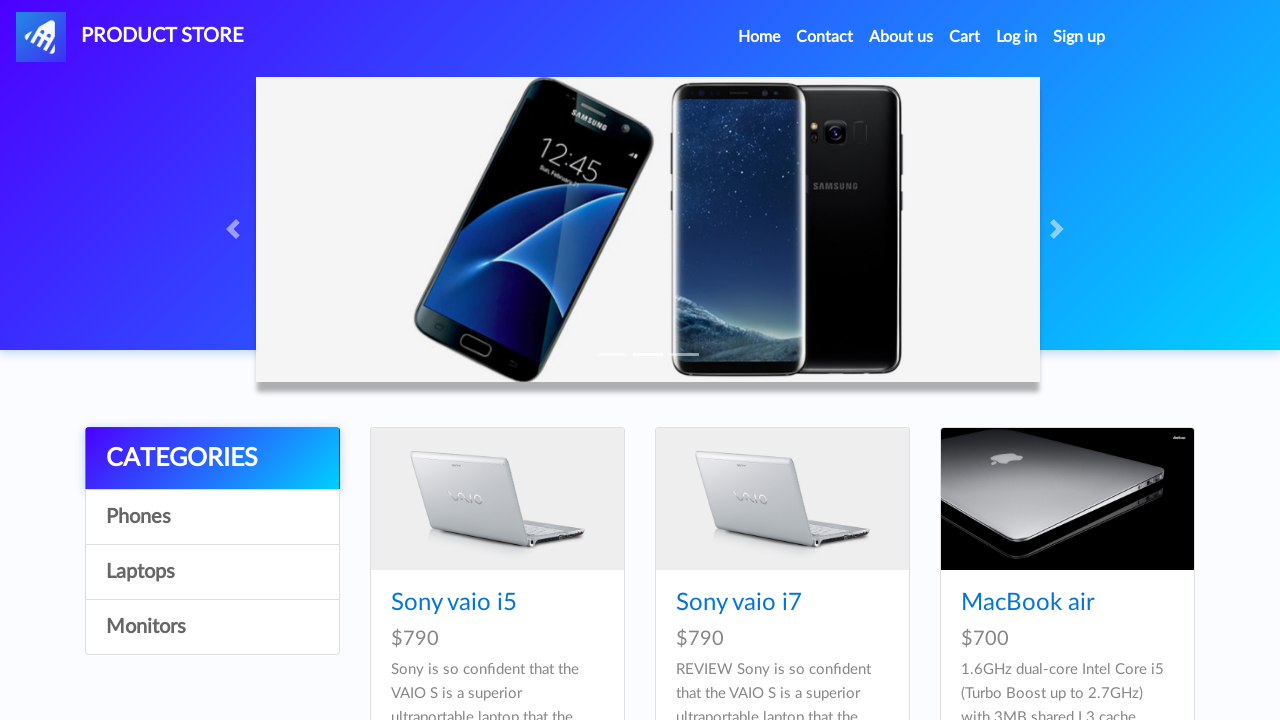

Clicked on Sony vaio i5 product at (454, 603) on xpath=//a[text()='Sony vaio i5']
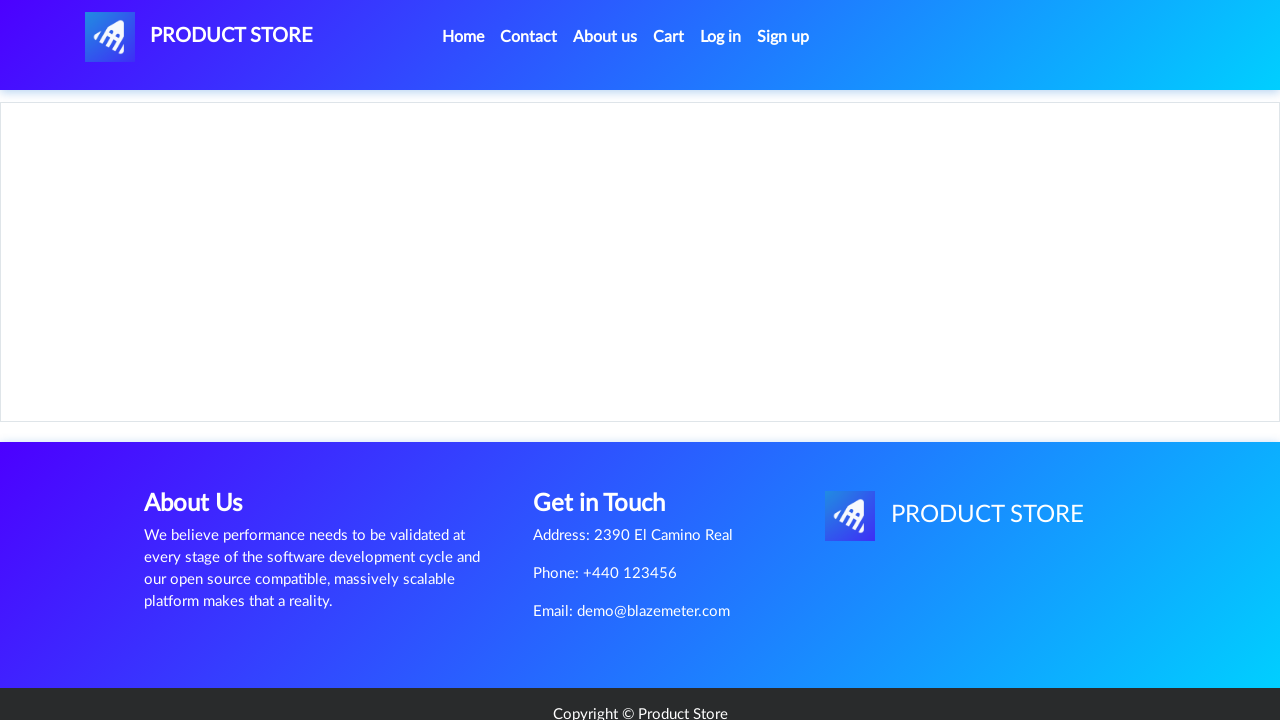

Product page loaded with product name element
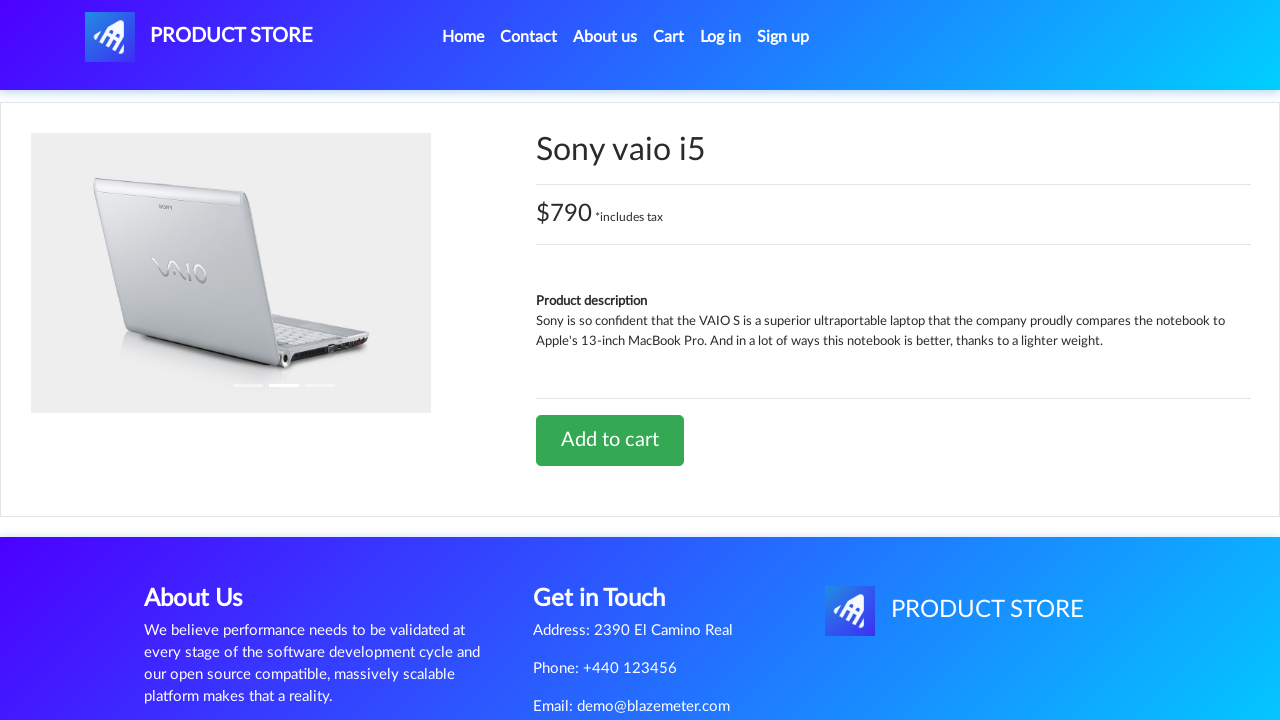

Verified product name is 'Sony vaio i5'
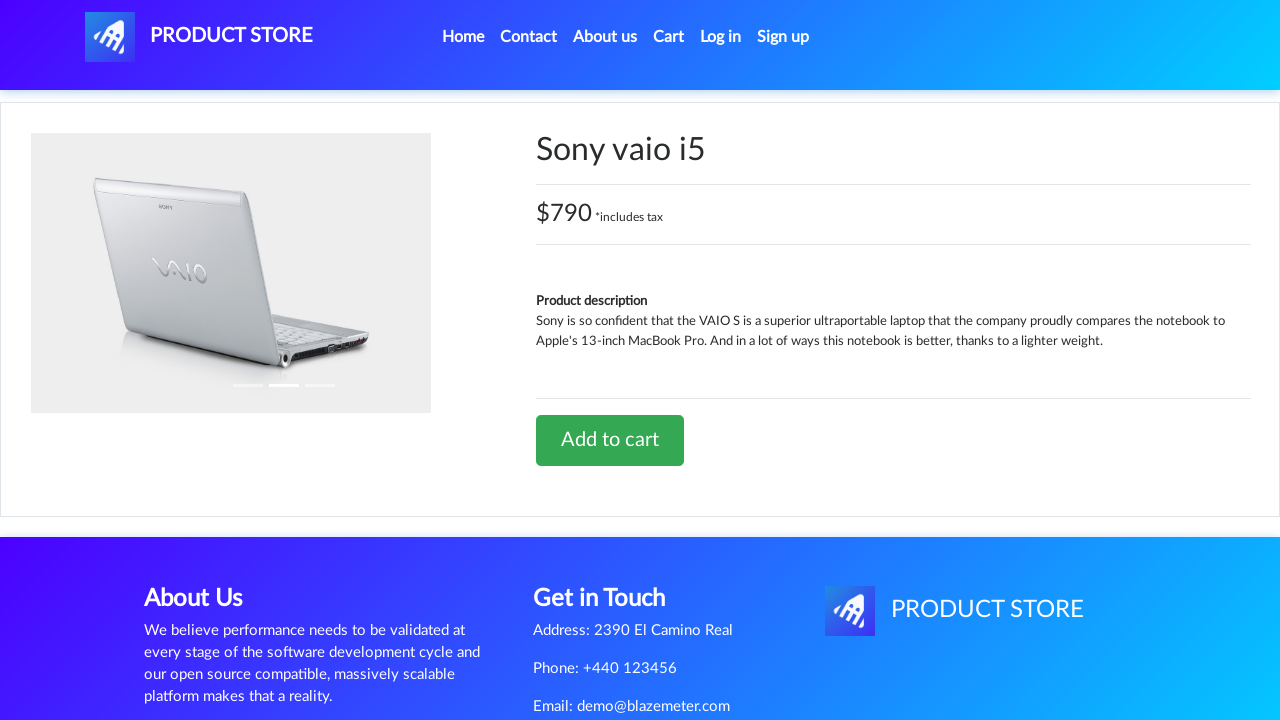

Verified product price is '$790 *includes tax'
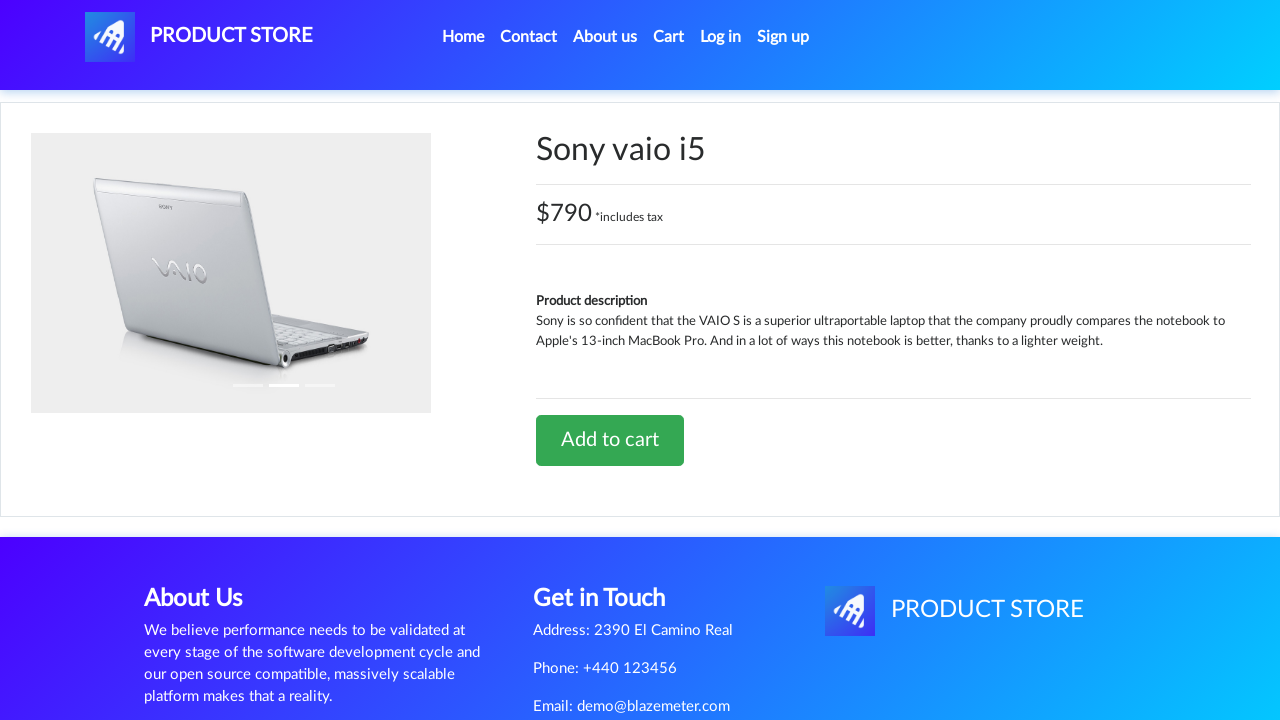

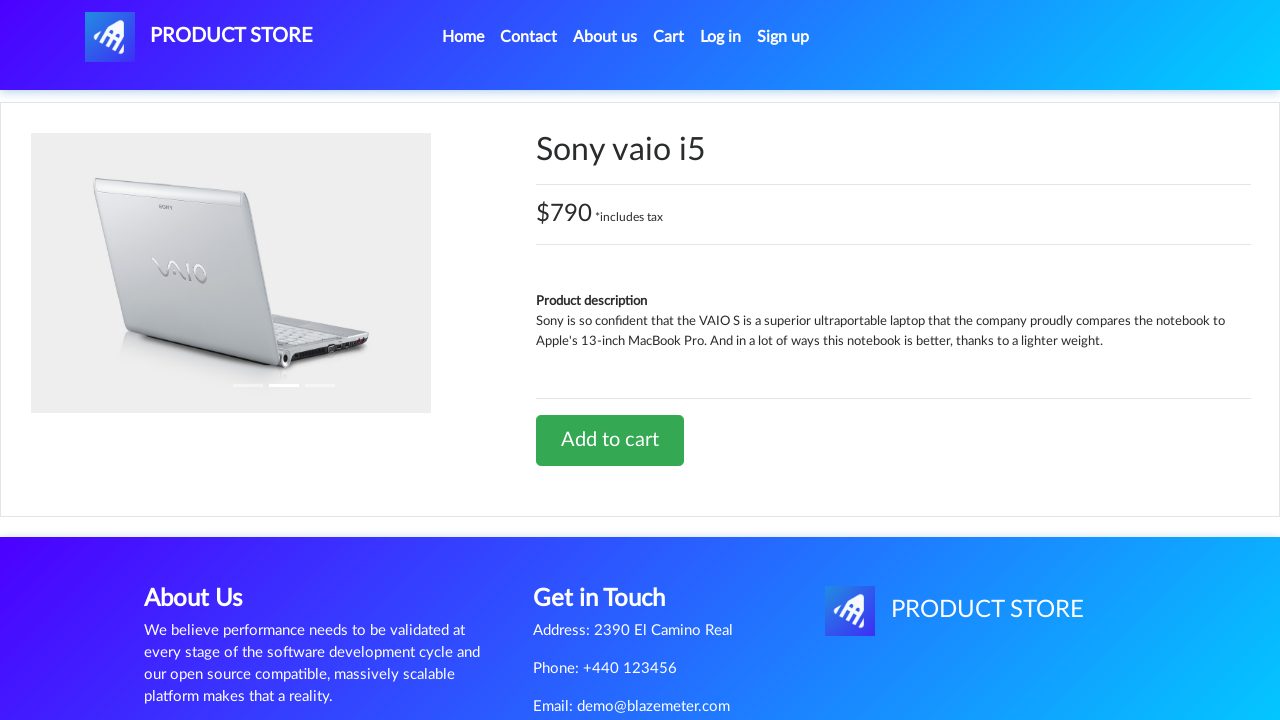